Tests opening multiple browser tabs by navigating to a training page and then opening two additional tabs with the same URL using JavaScript execution.

Starting URL: https://techstepacademy.com/training-ground

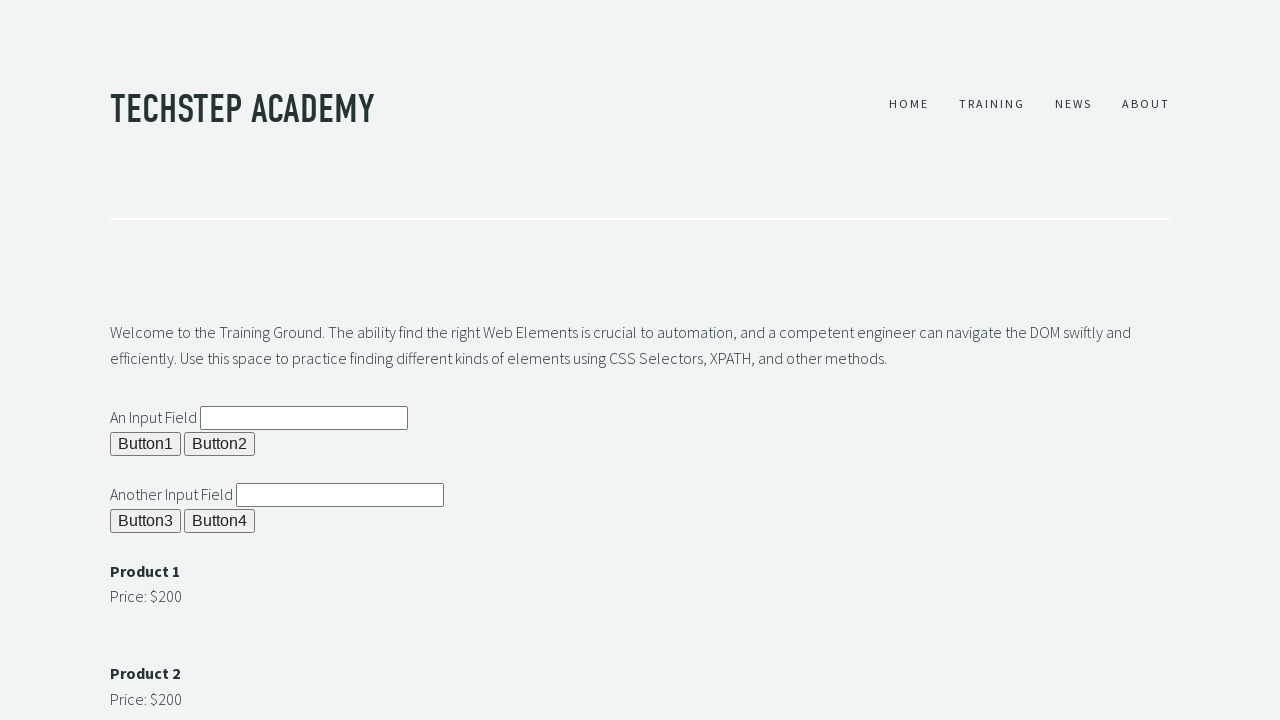

Created first new browser tab
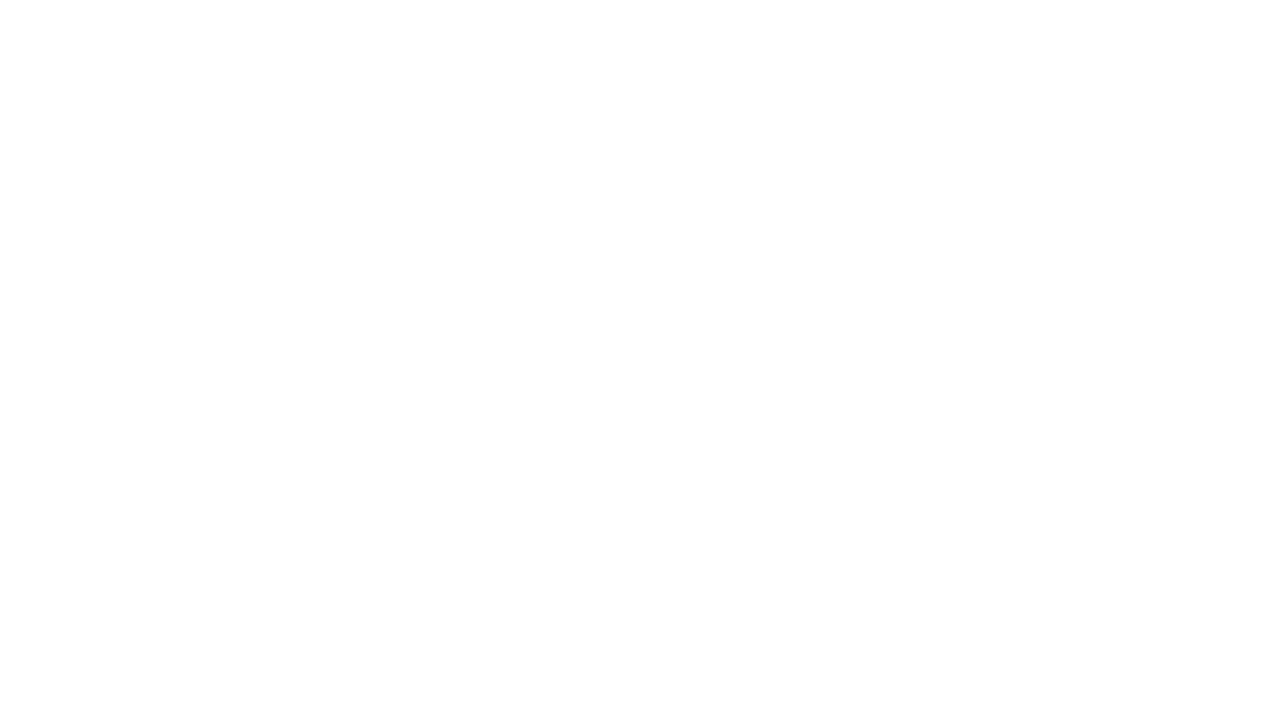

Navigated first tab to training ground page
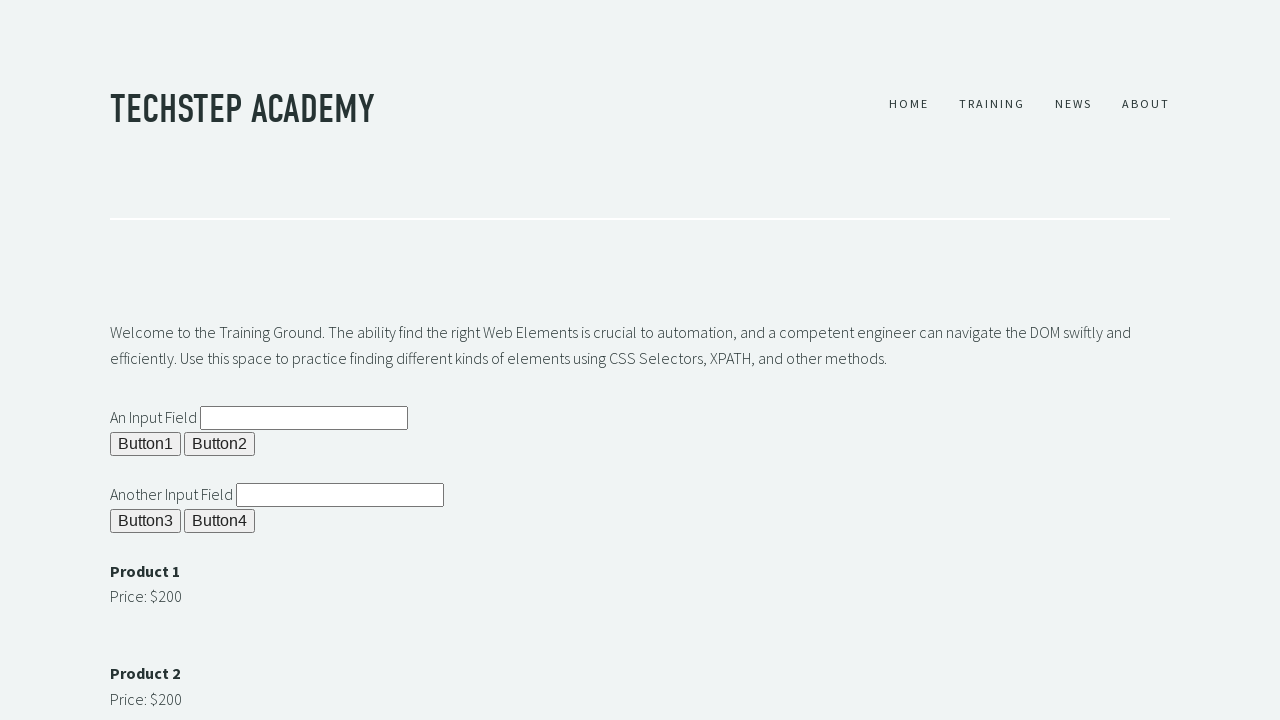

Created second new browser tab
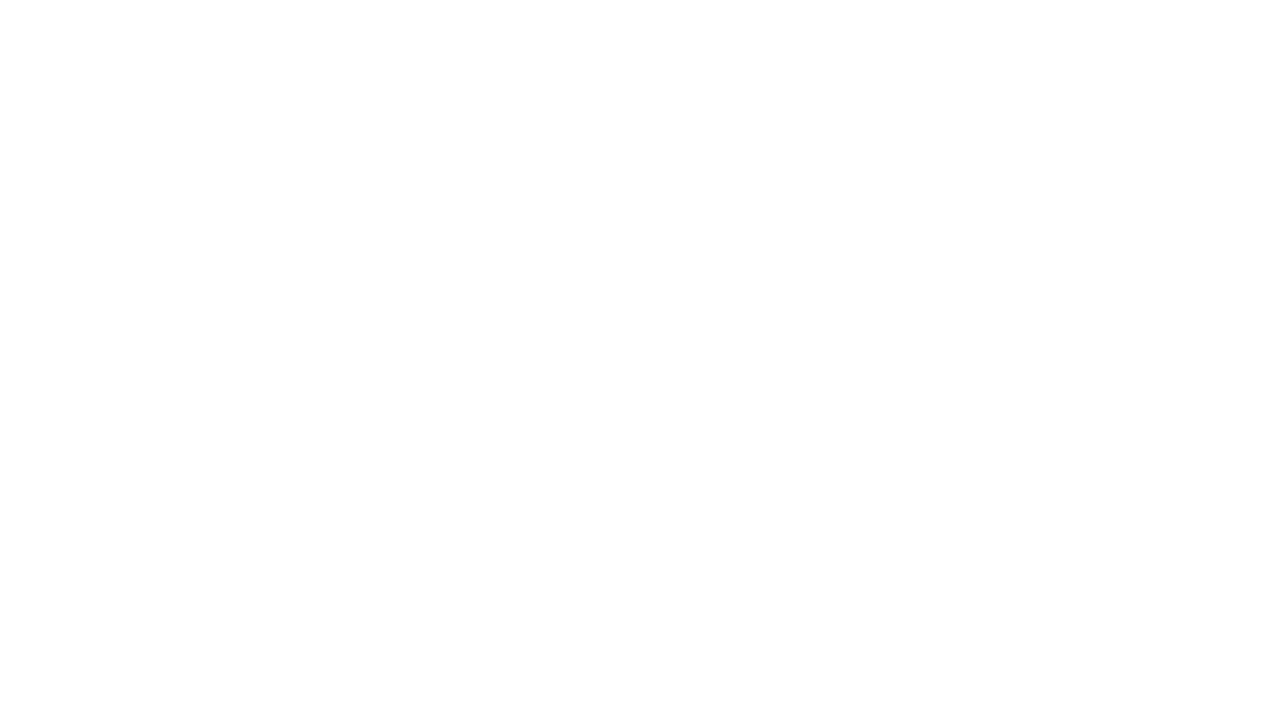

Navigated second tab to training ground page
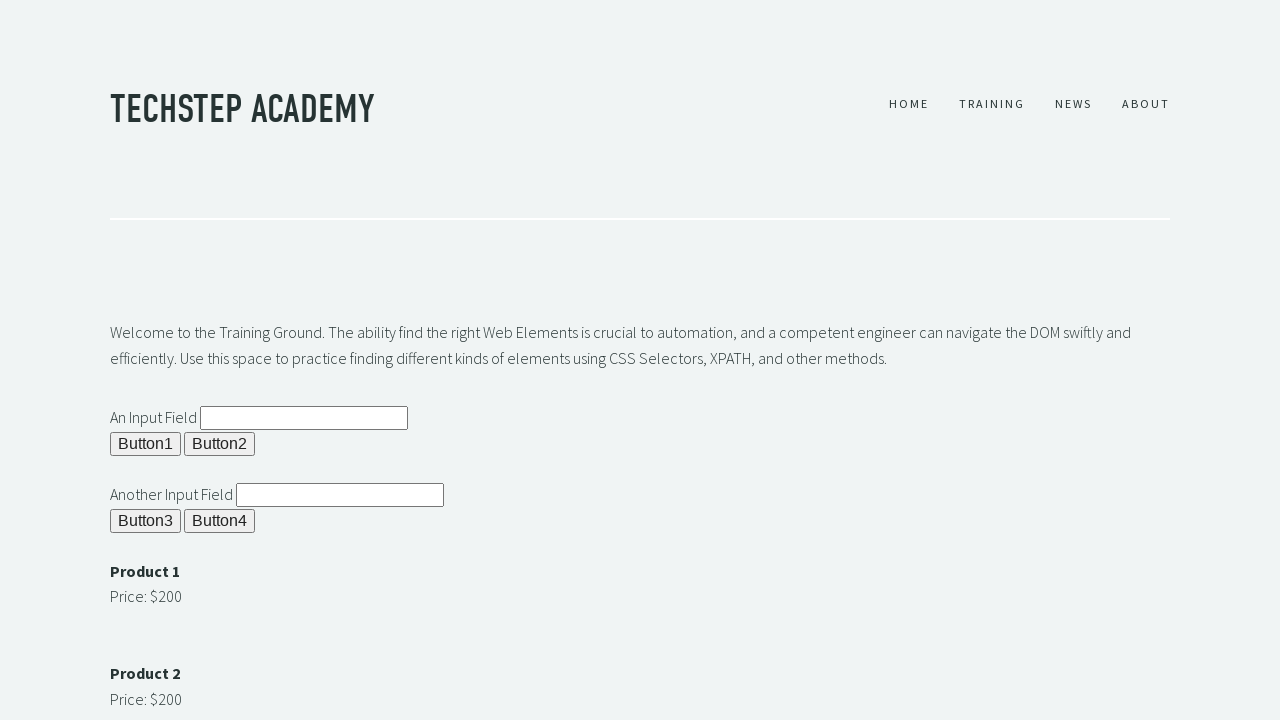

Waited for DOM content to load on second tab
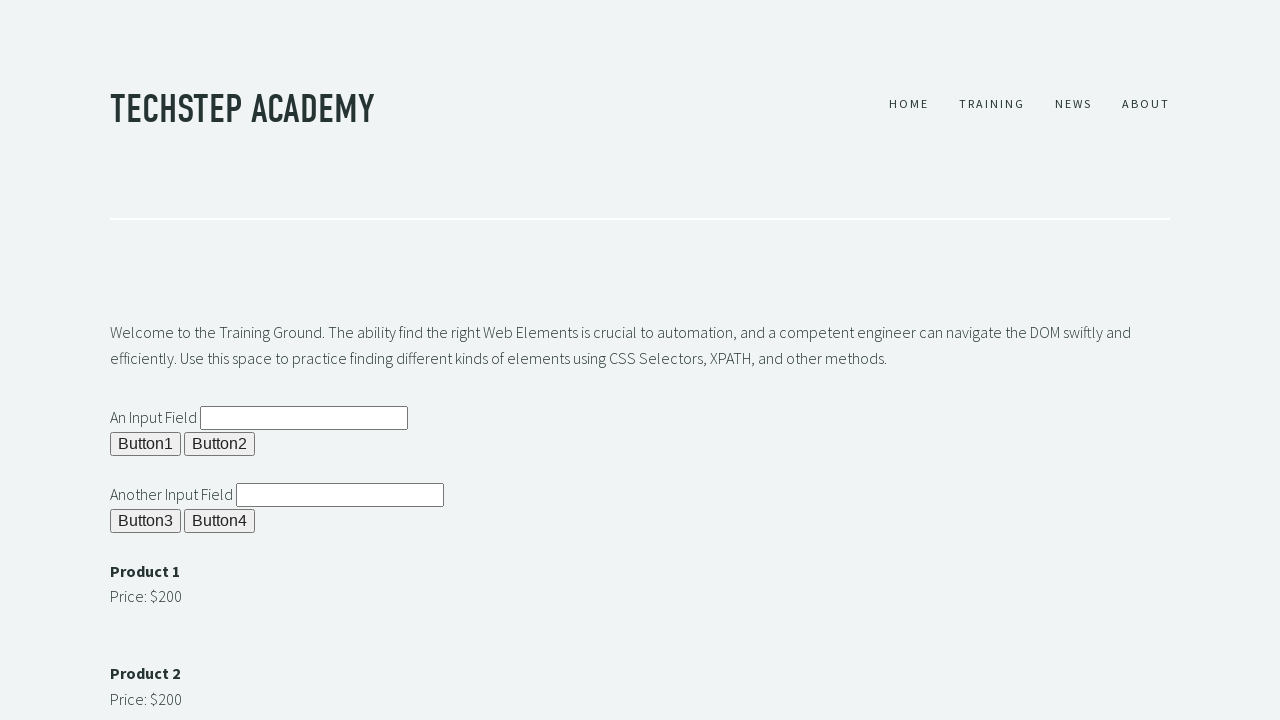

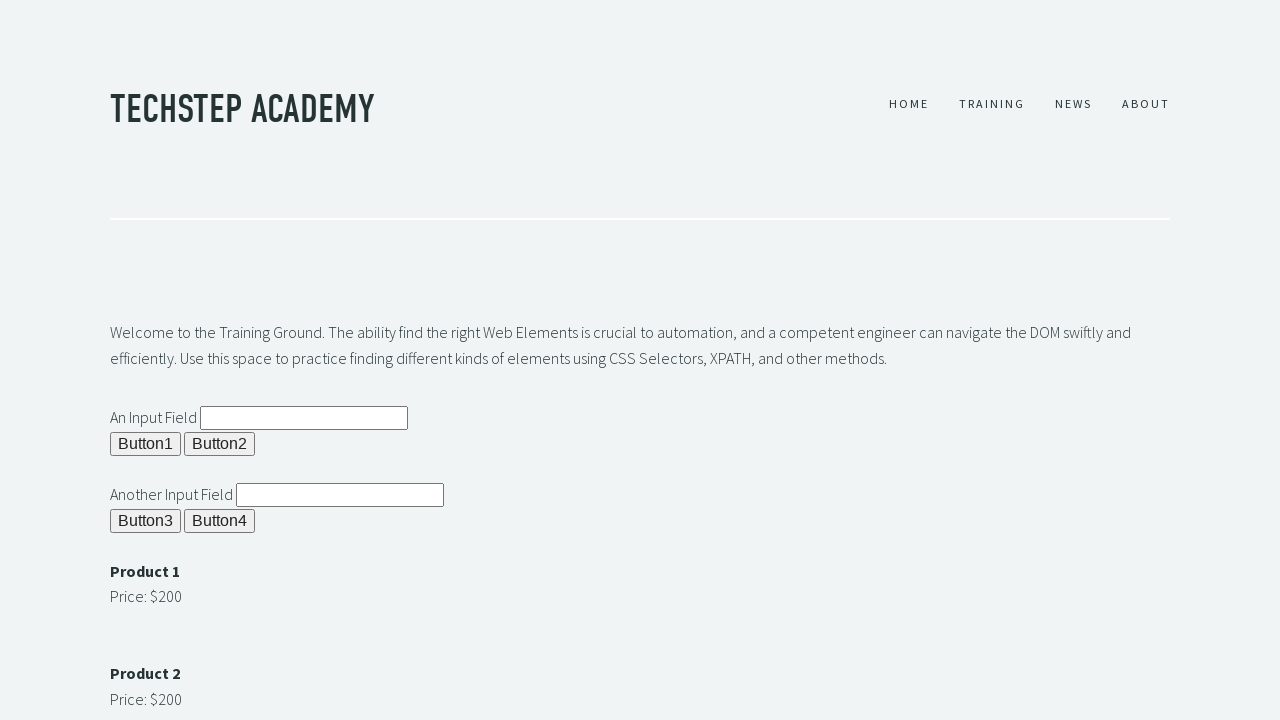